Tests navigation from SeleniumBase help docs to the Coffee Cart app by clicking a nav link and verifying the page loads correctly

Starting URL: https://seleniumbase.io/help_docs/customizing_test_runs/

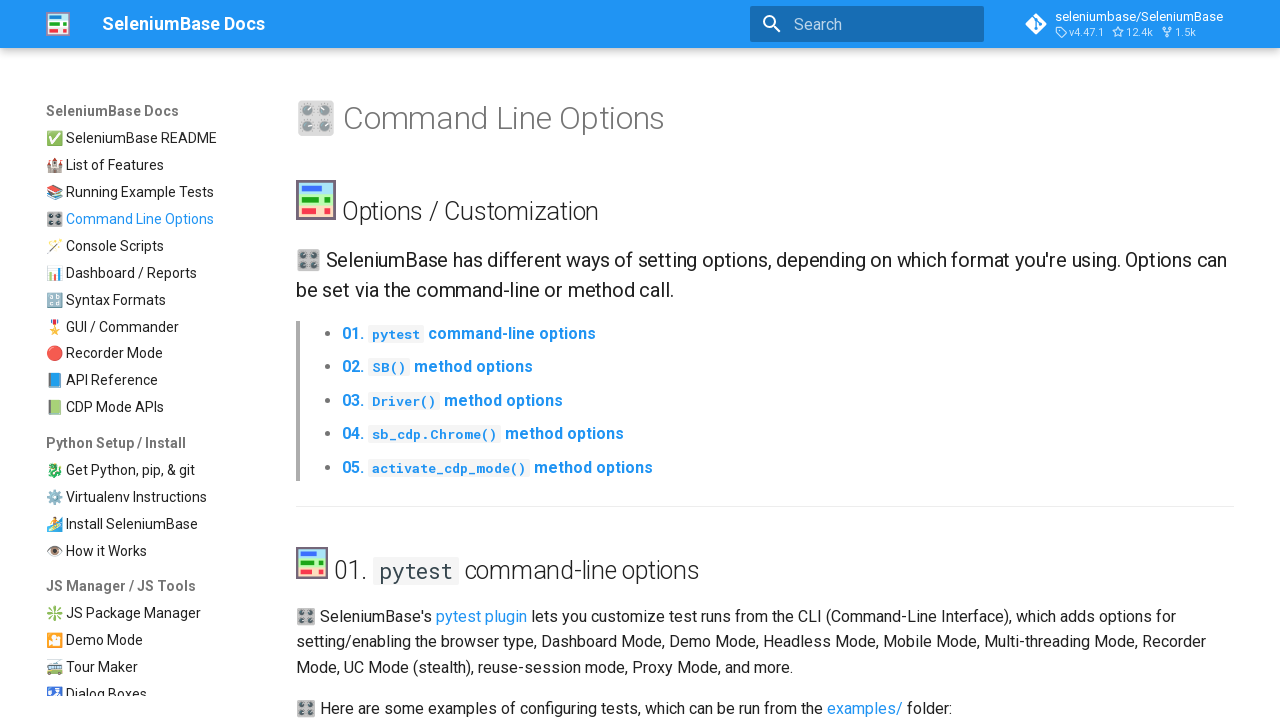

Clicked Coffee Cart navigation link at (151, 399) on nav a:has-text("Coffee Cart")
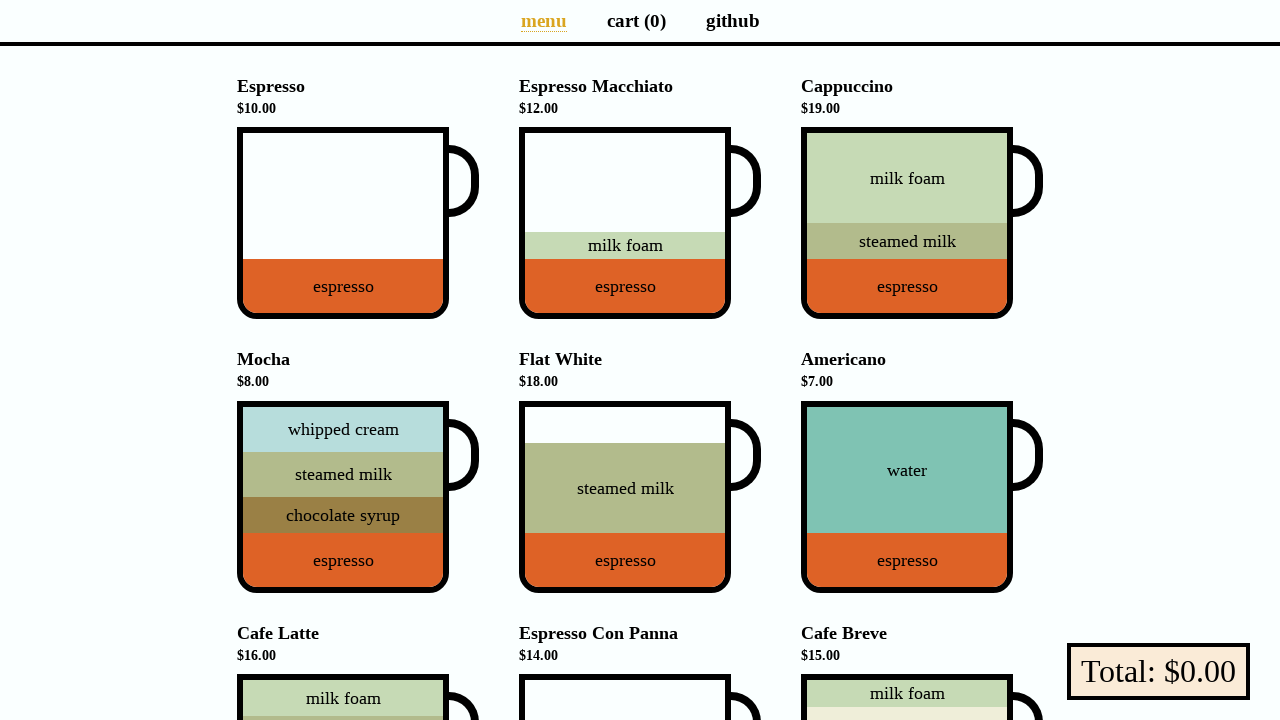

Coffee Cart page loaded and Espresso heading verified
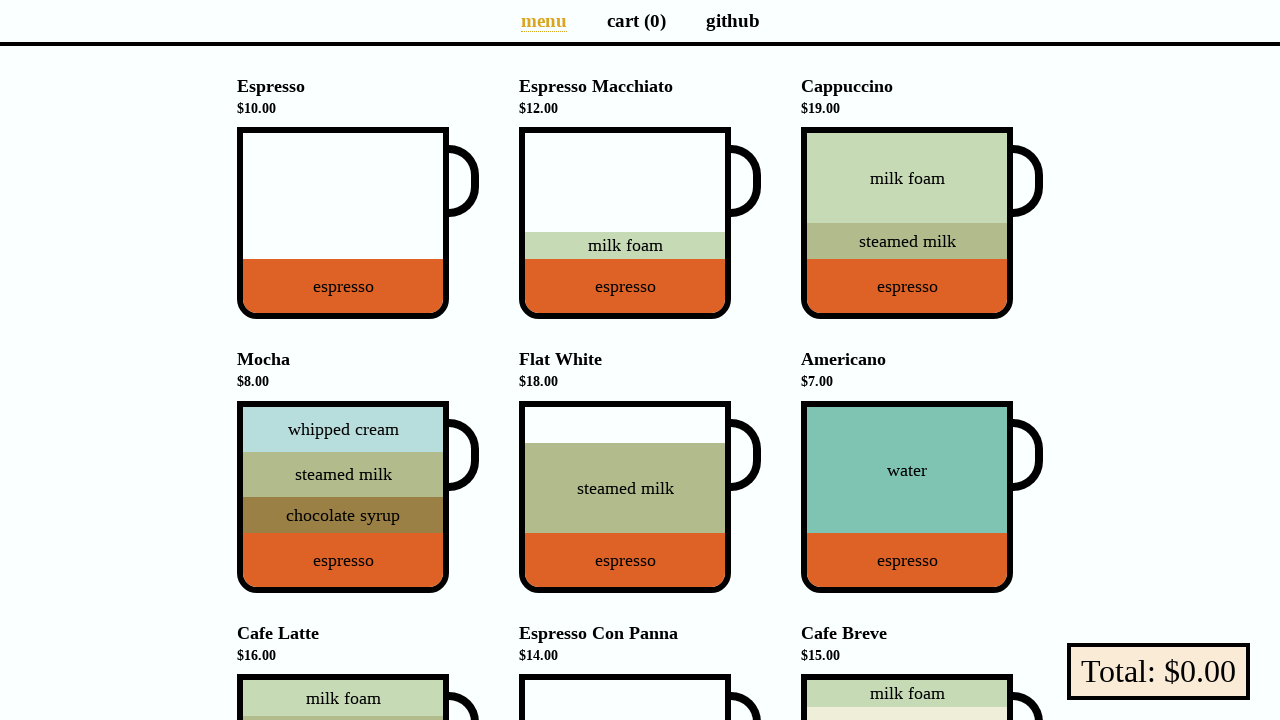

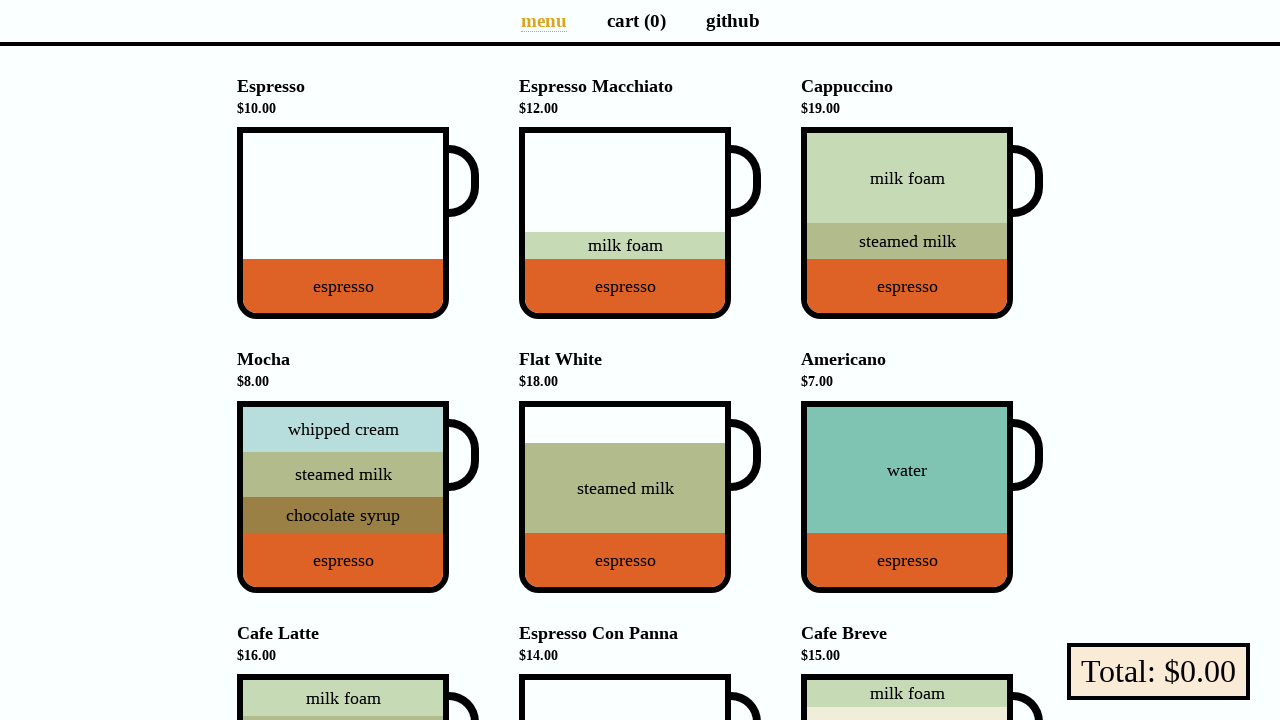